Tests the Python.org search functionality by entering "pycon" in the search box and submitting the form

Starting URL: http://www.python.org

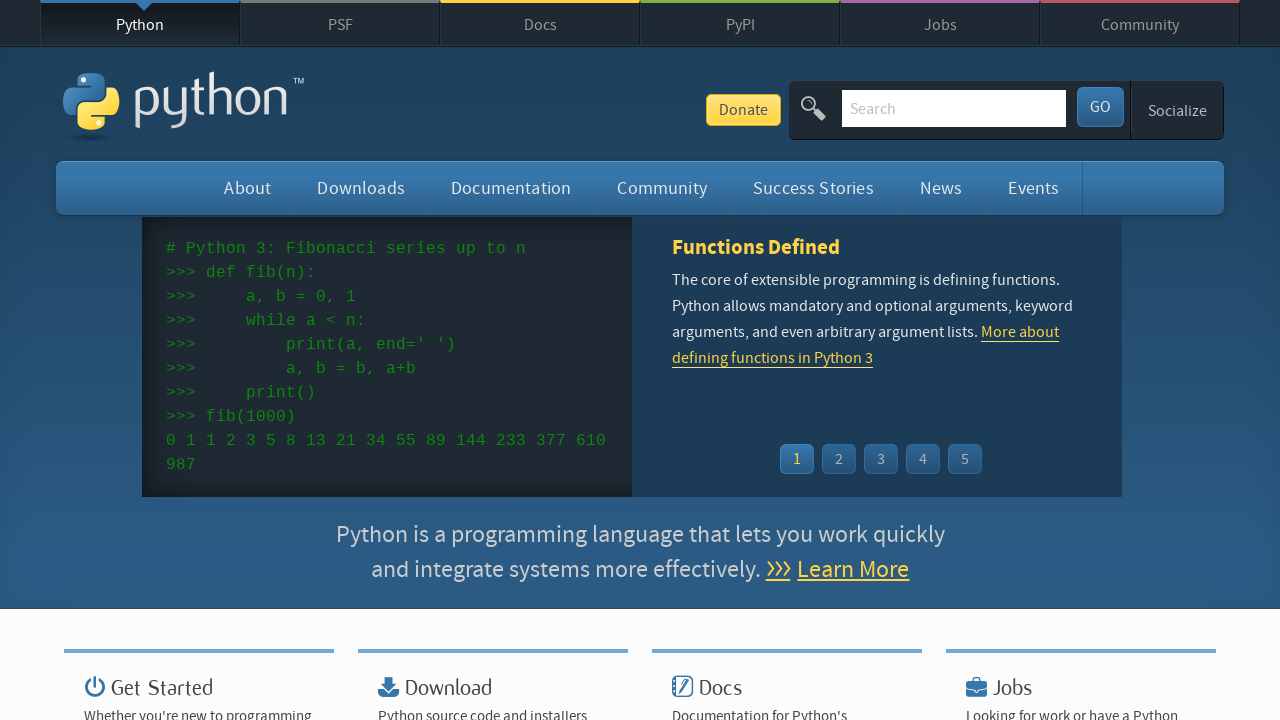

Verified page title contains 'Python'
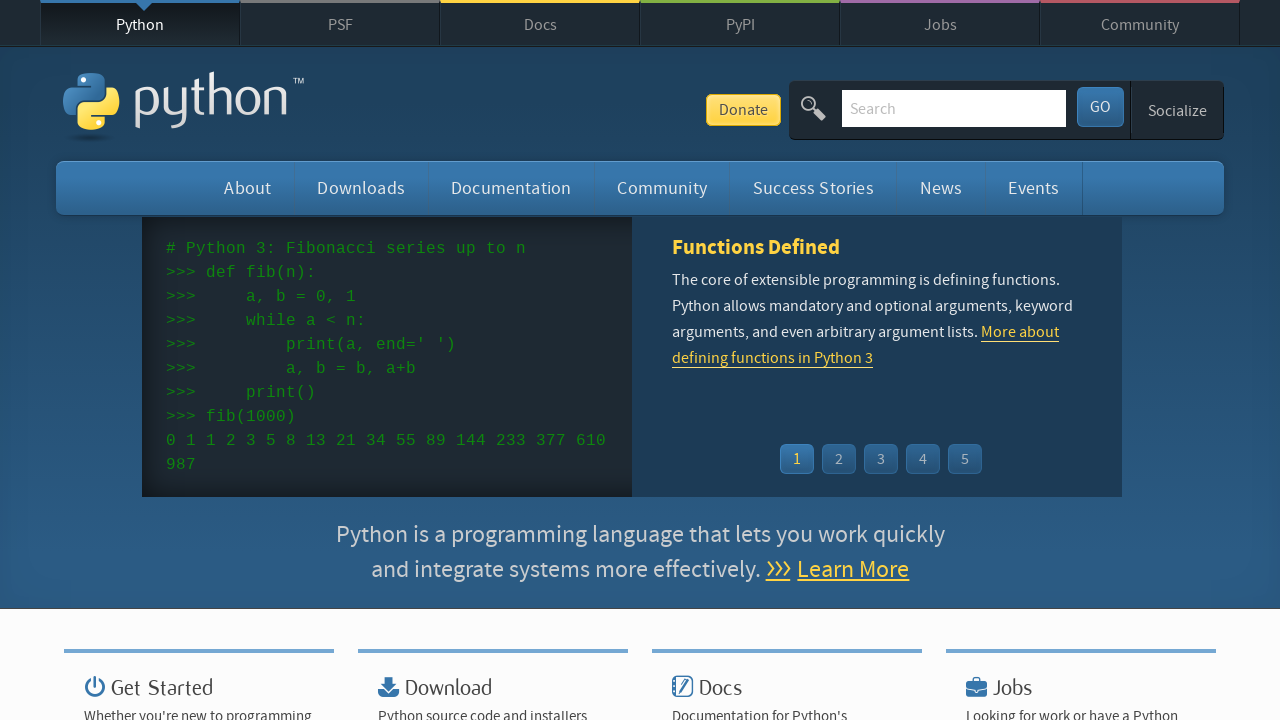

Filled search box with 'pycon' on input[name='q']
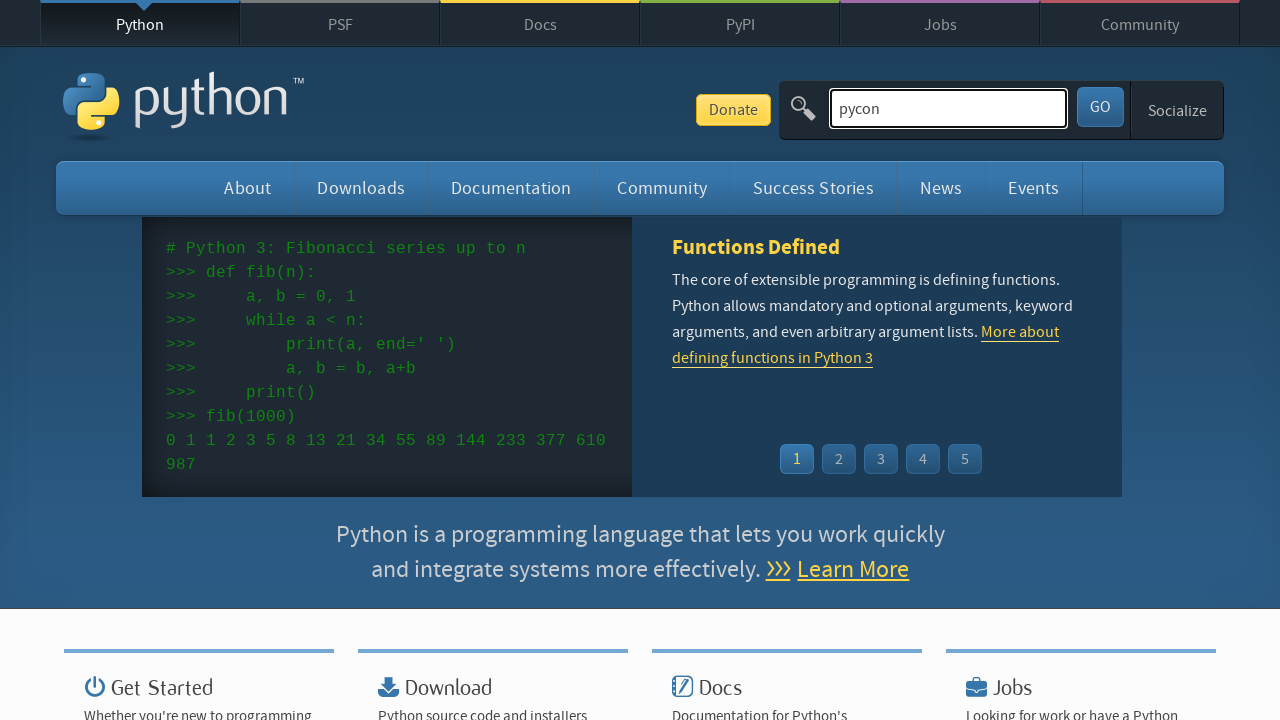

Pressed Enter to submit search form on input[name='q']
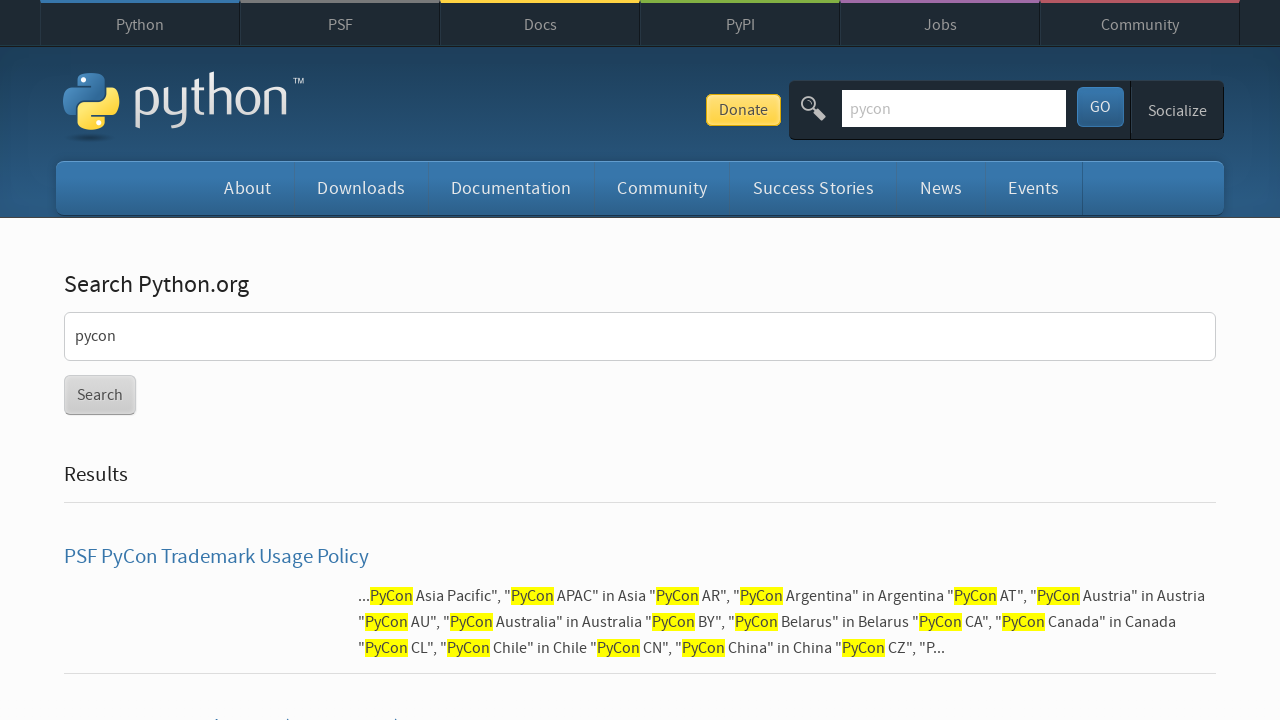

Waited for network idle after search submission
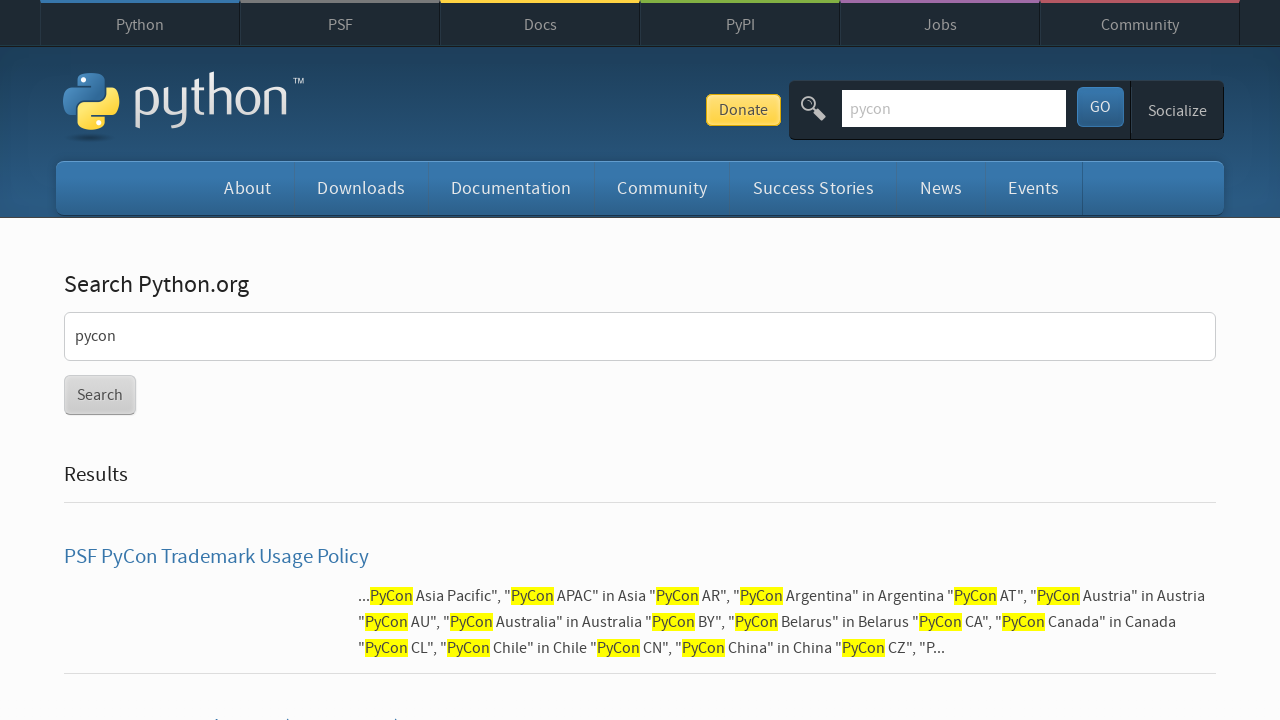

Verified search results are displayed (no 'No results found' message)
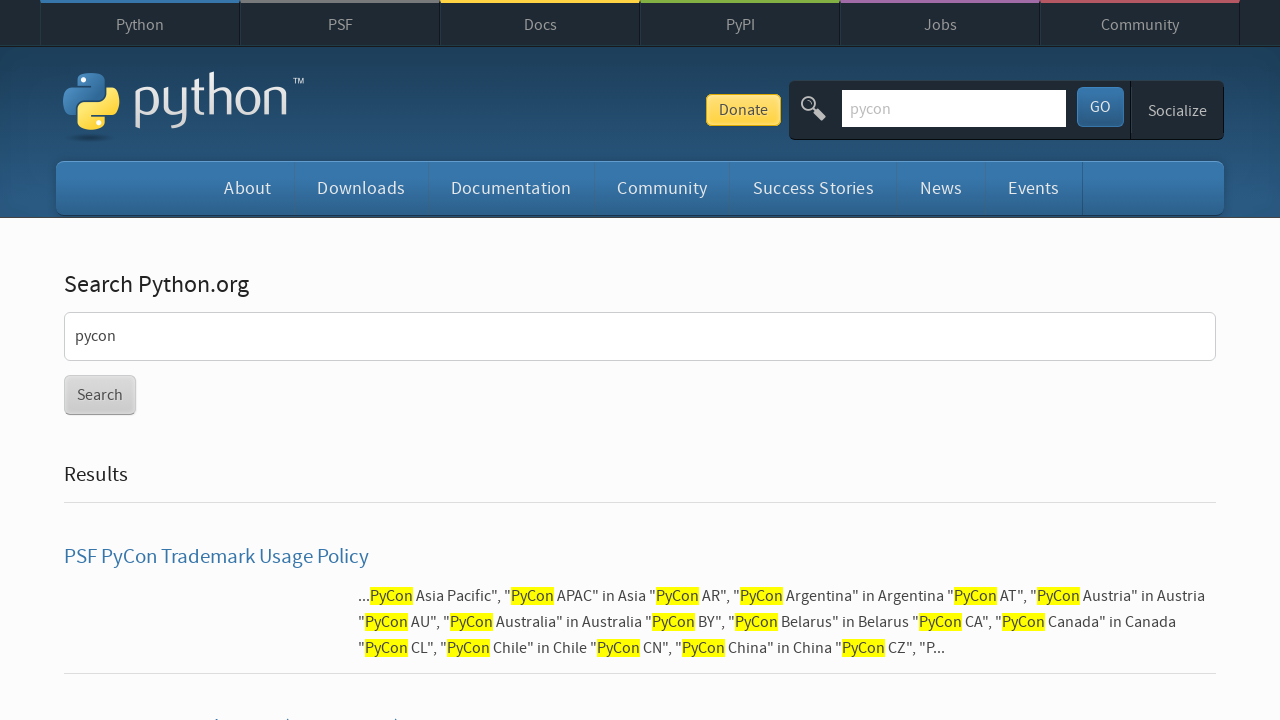

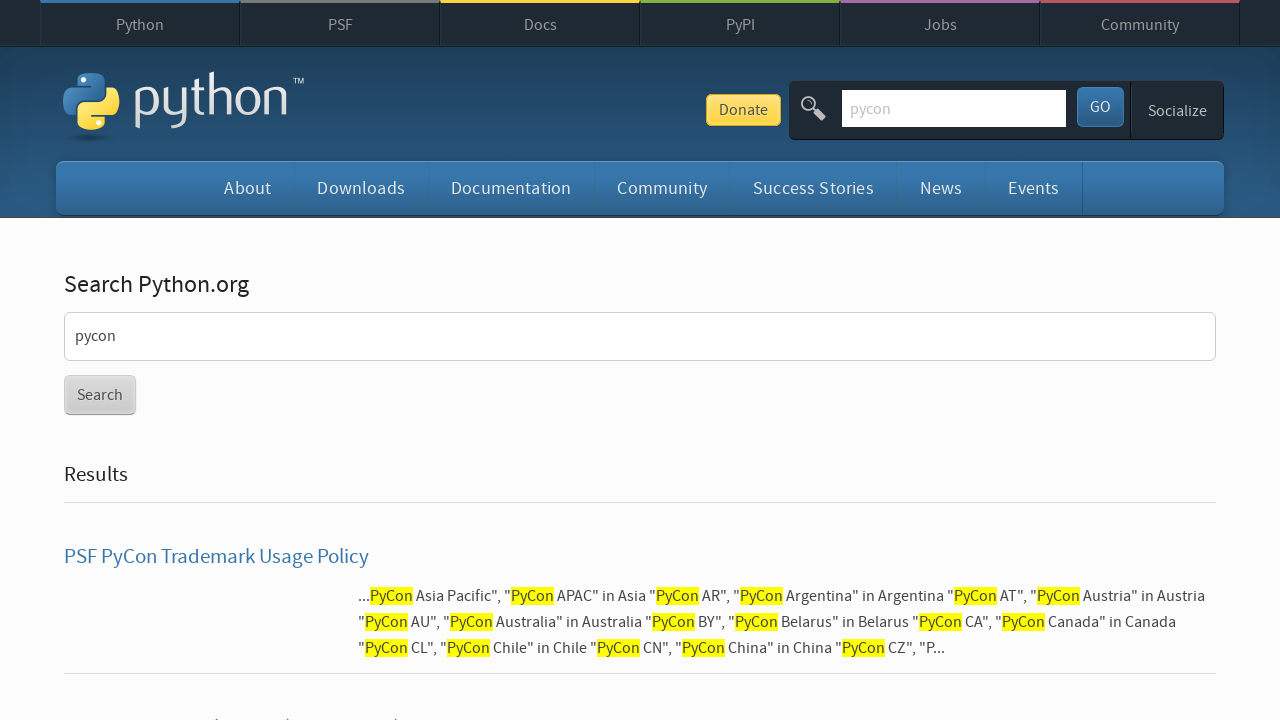